Tests iframe handling by switching between single and nested frames, filling text inputs in different frame contexts

Starting URL: http://demo.automationtesting.in/Frames.html

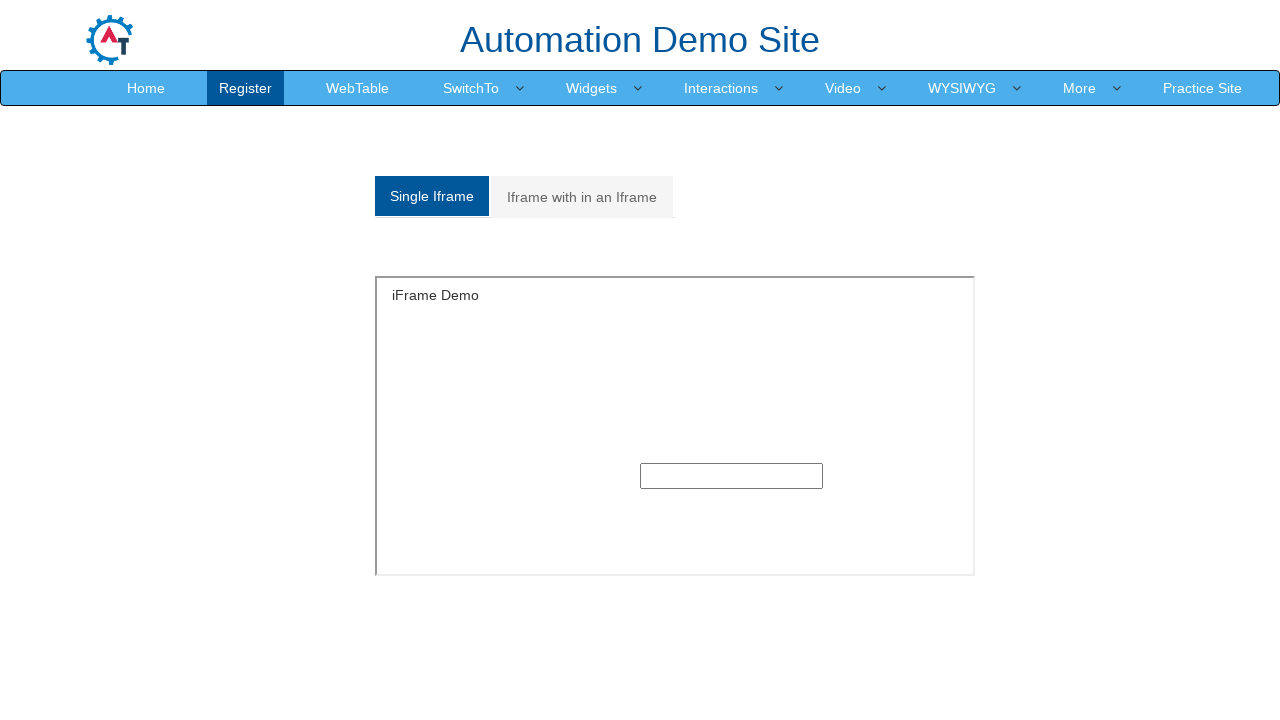

Located single frame with ID 'singleframe'
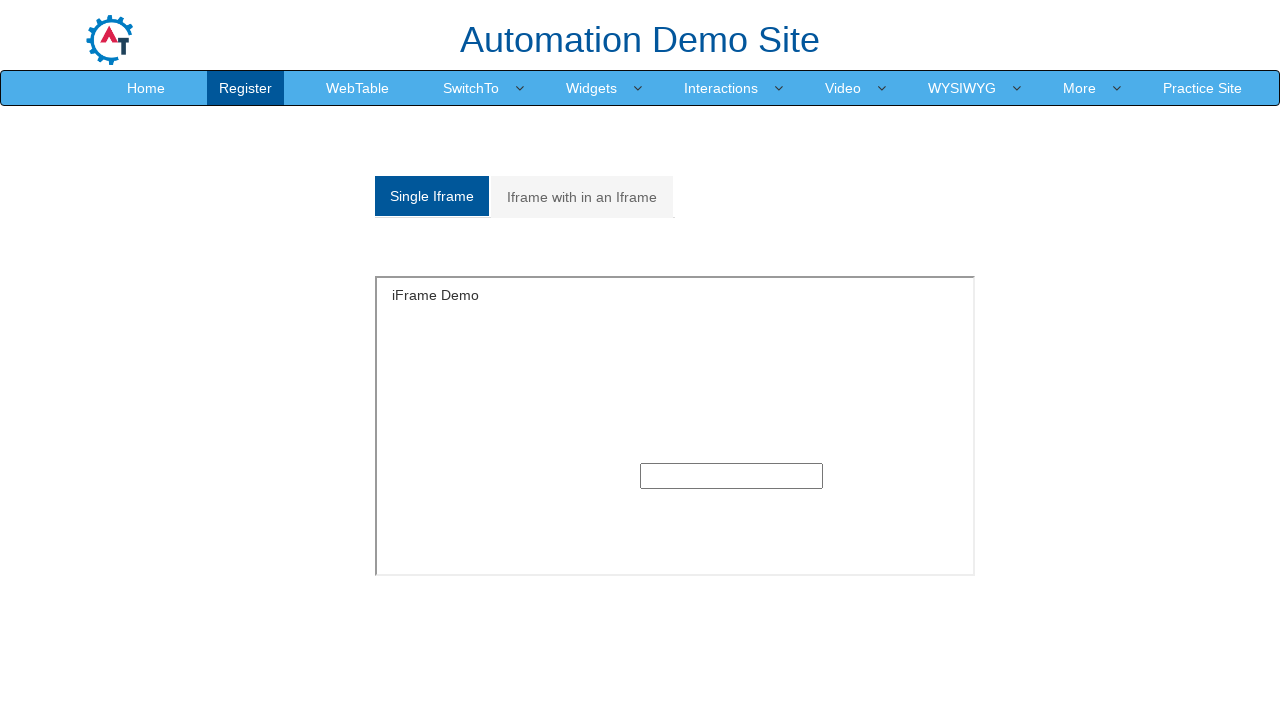

Filled text input in single frame with 'Single frame' on #singleframe >> internal:control=enter-frame >> input[type='text']
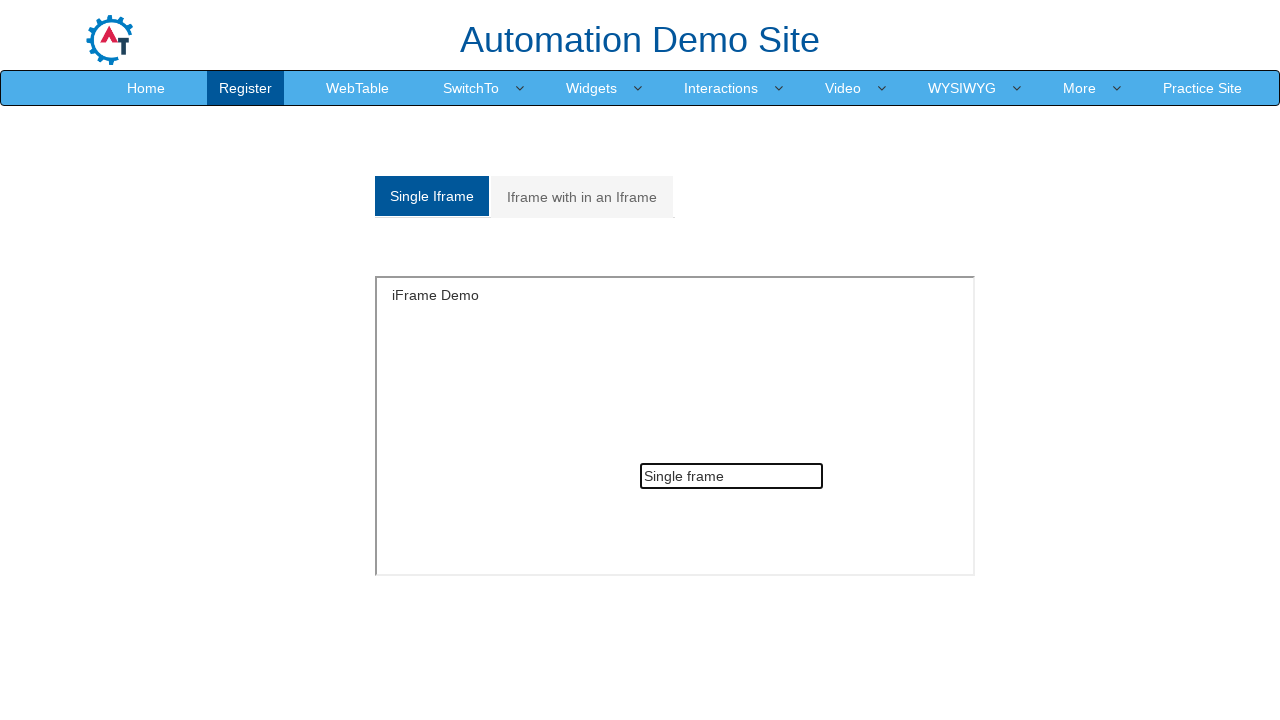

Clicked on second analytics link to navigate to nested frames section at (582, 197) on (//a[@class='analystic'])[2]
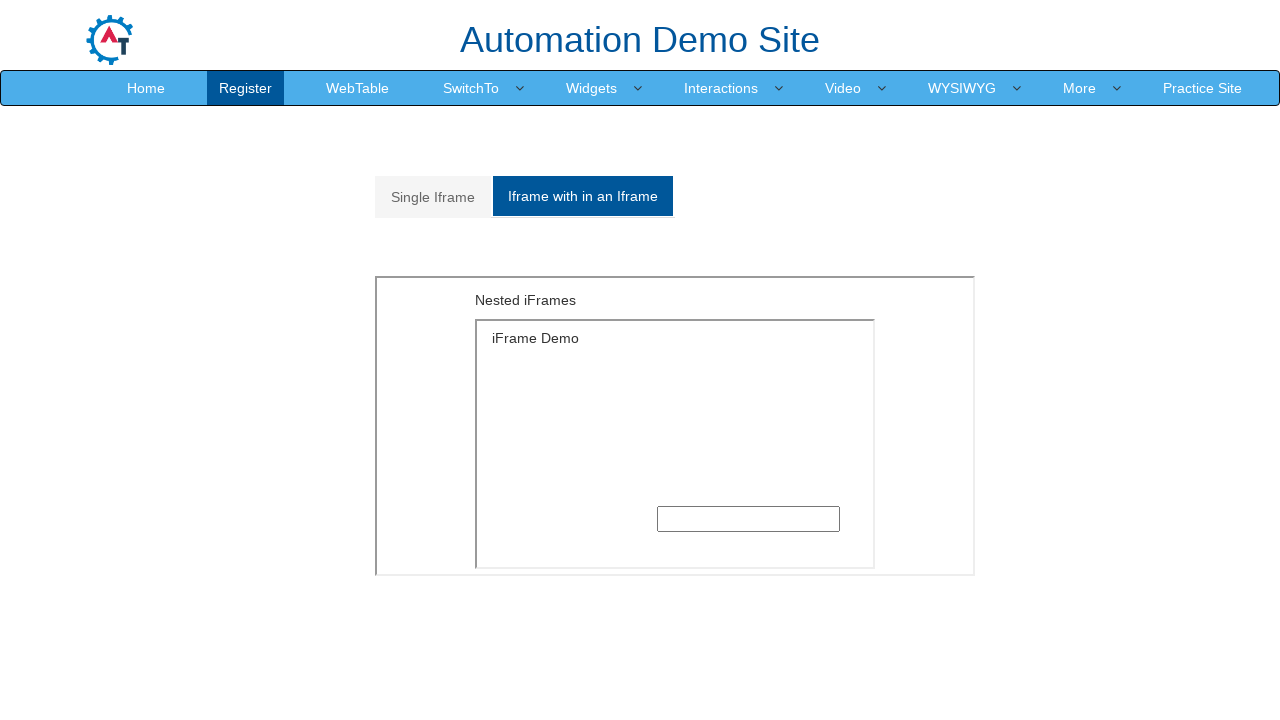

Located first-level nested frame with src 'MultipleFrames.html'
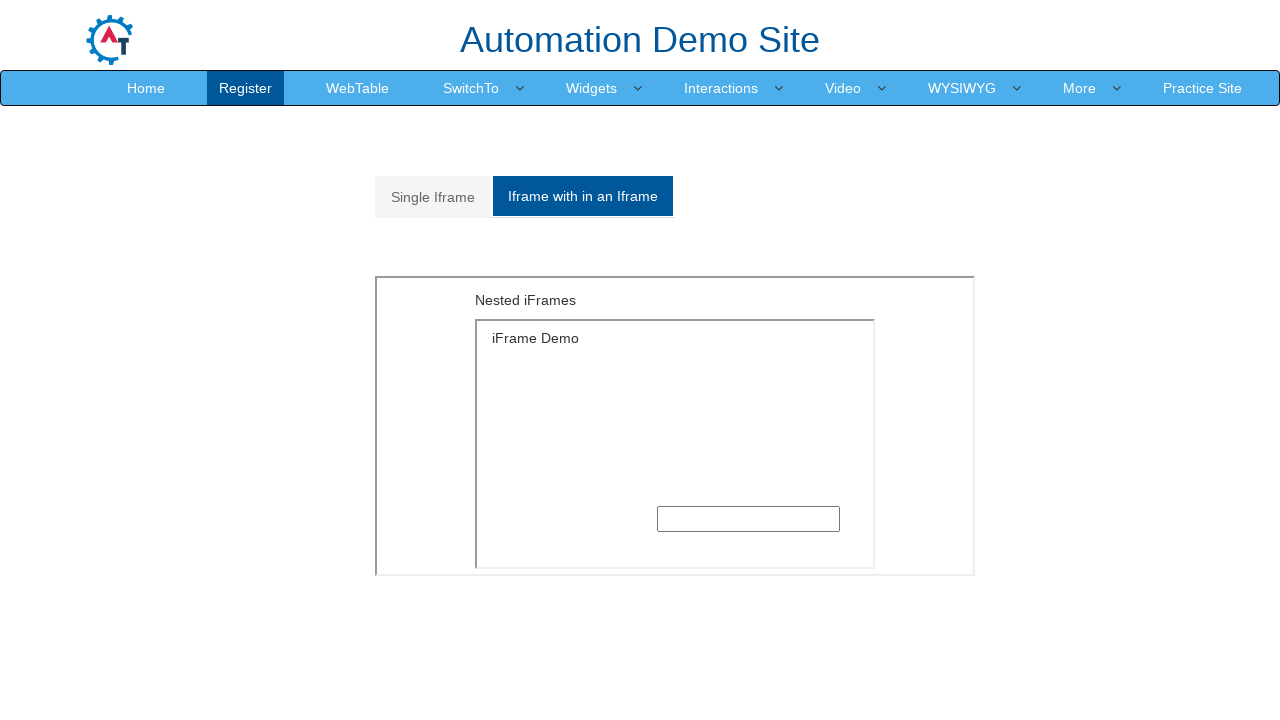

Located second-level nested frame with src 'SingleFrame.html'
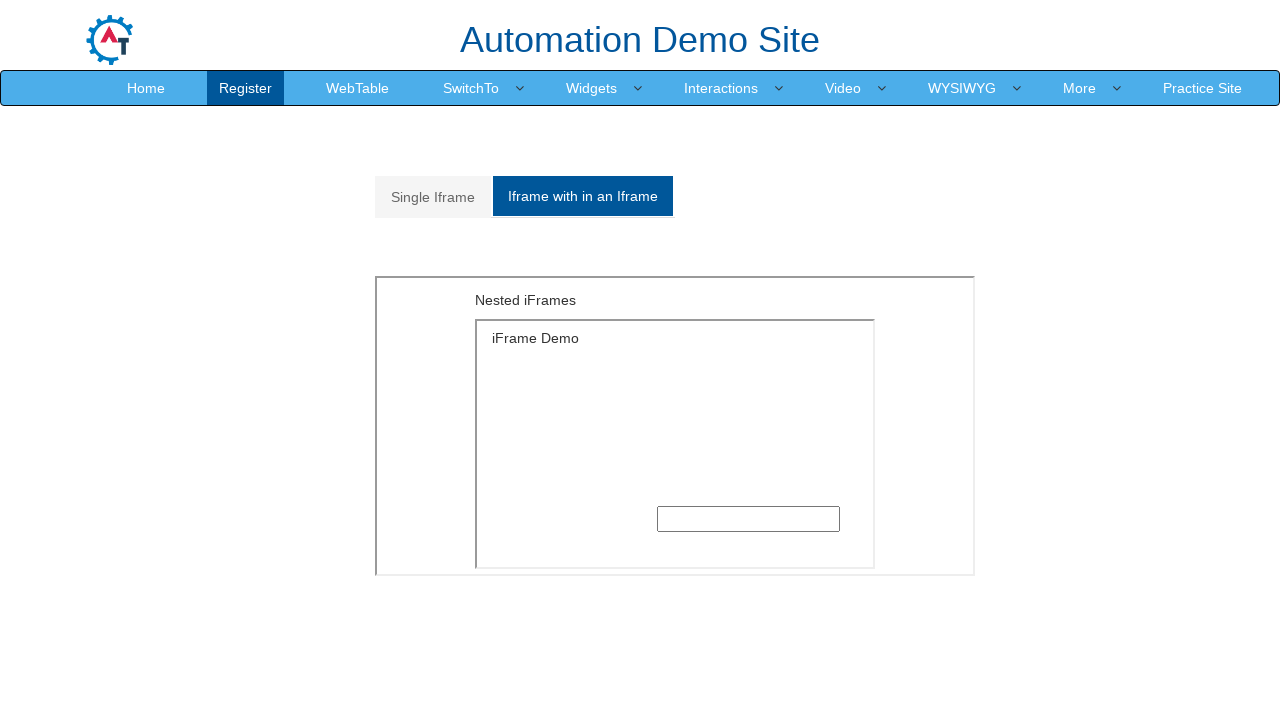

Filled text input in nested frame with 'Multi Frame' on xpath=//iframe[@src='MultipleFrames.html'] >> internal:control=enter-frame >> xp
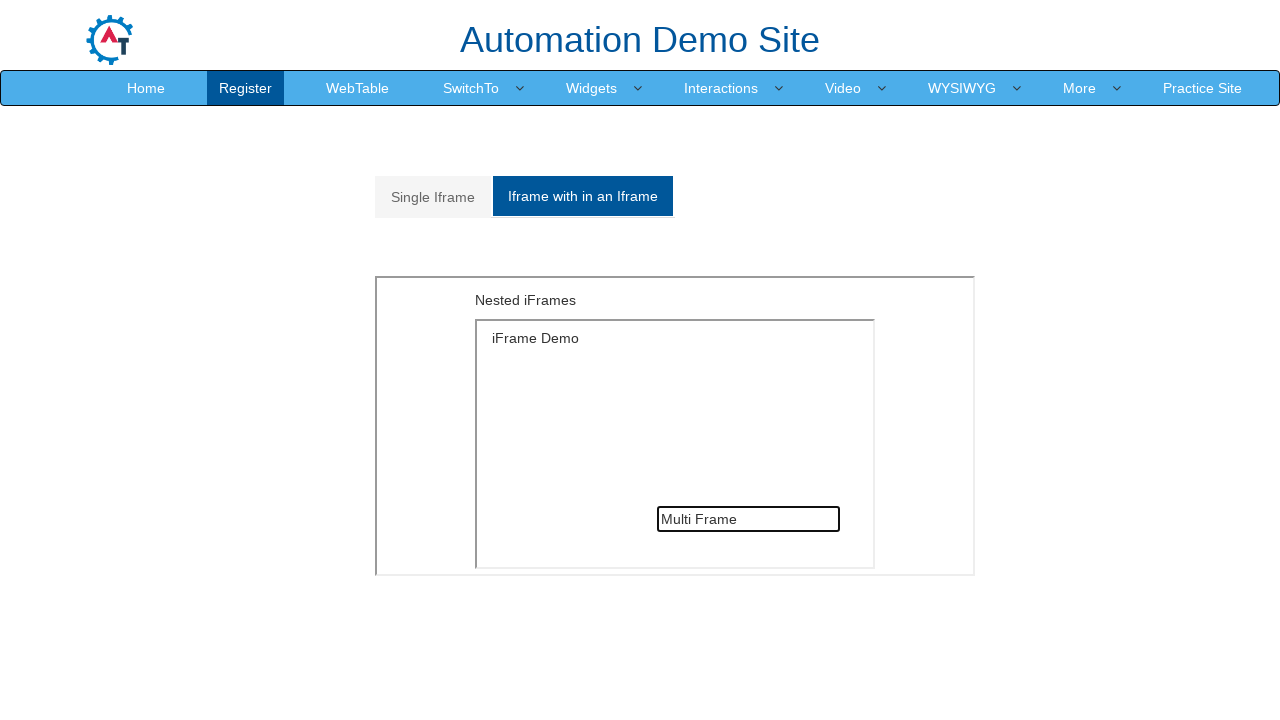

Clicked on first analytics link to navigate back to single frame section at (433, 197) on (//a[@class='analystic'])[1]
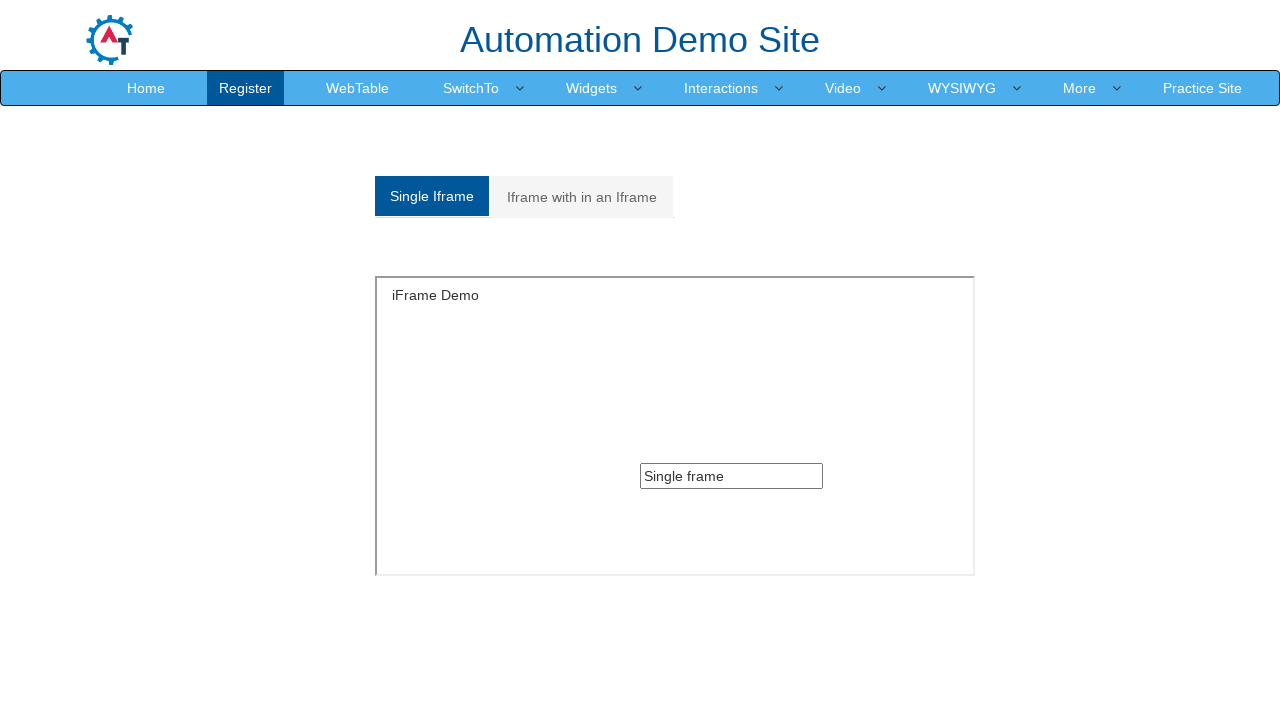

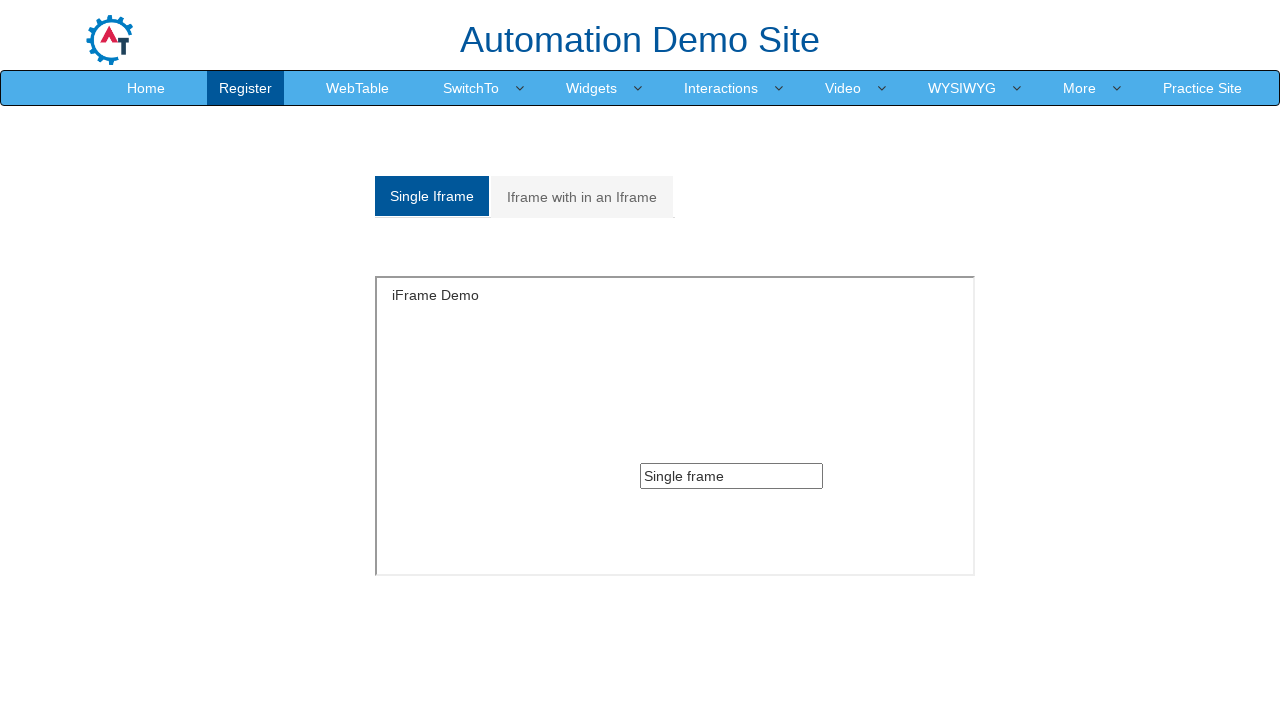